Tests browser navigation commands including navigate.to(), back(), forward(), and refresh() across multiple websites to verify navigation functionality

Starting URL: https://www.myntra.com/

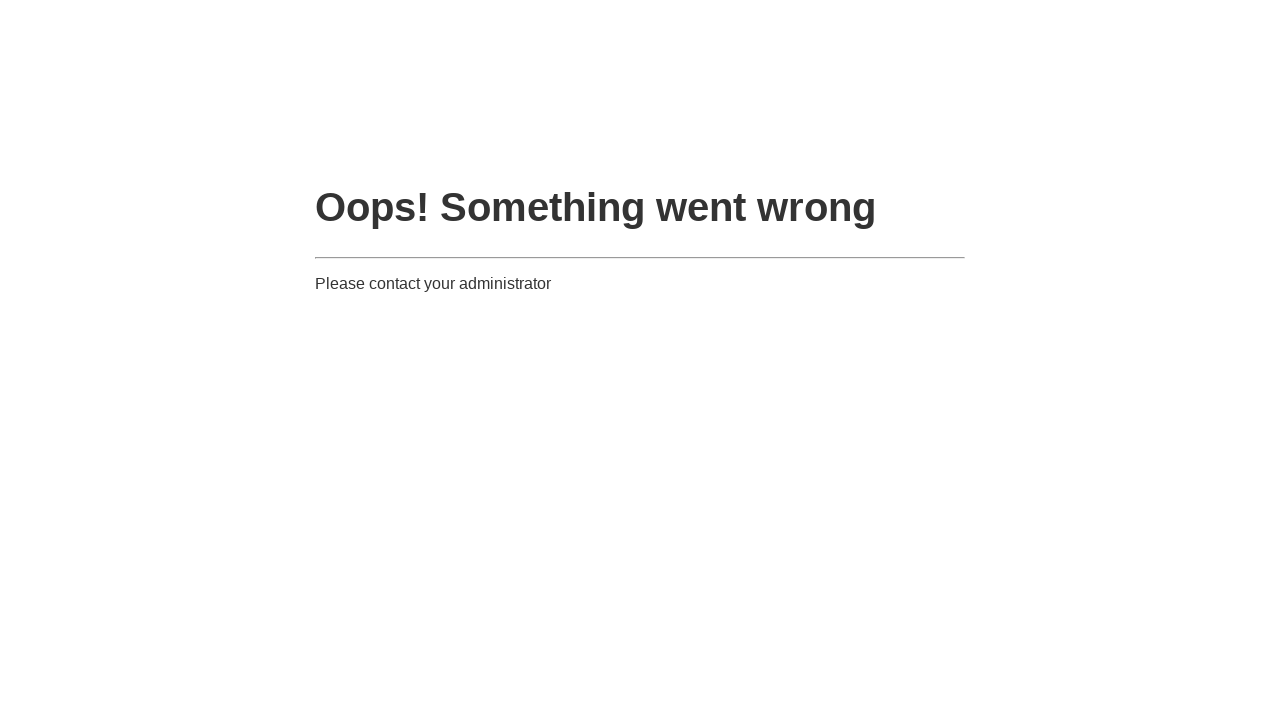

Navigated to w3schools.com
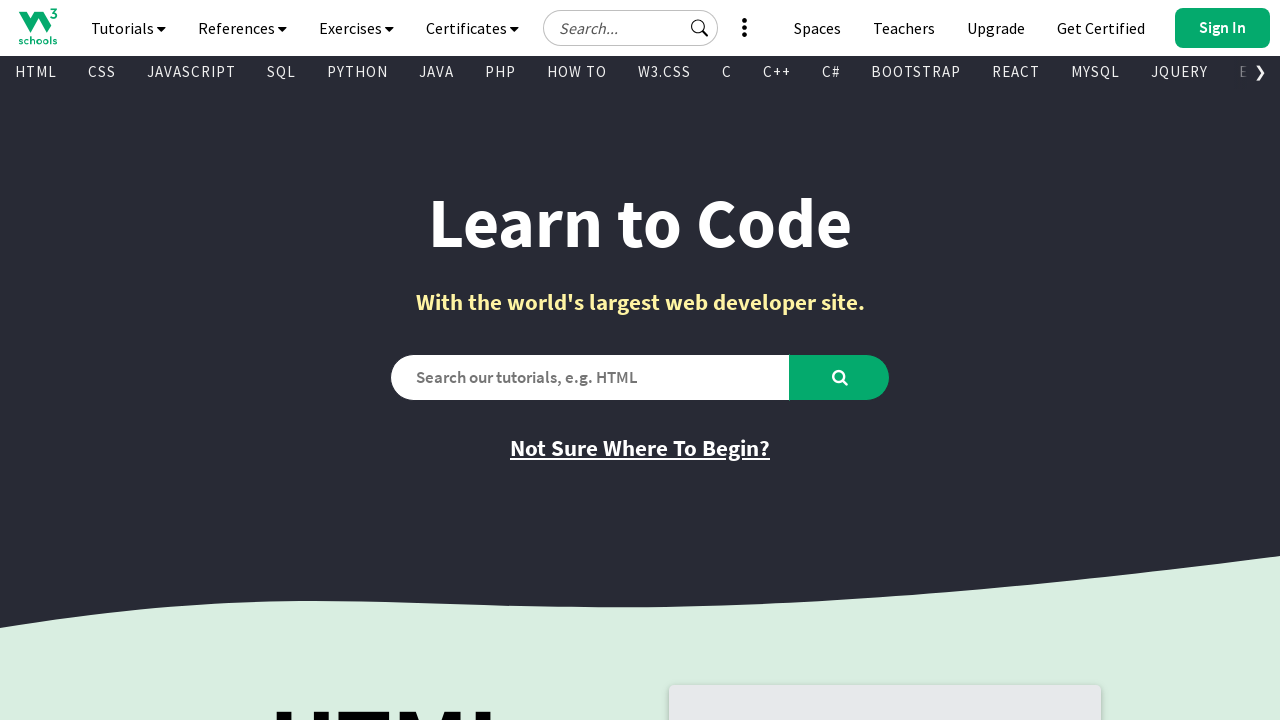

Retrieved page title: W3Schools Online Web Tutorials
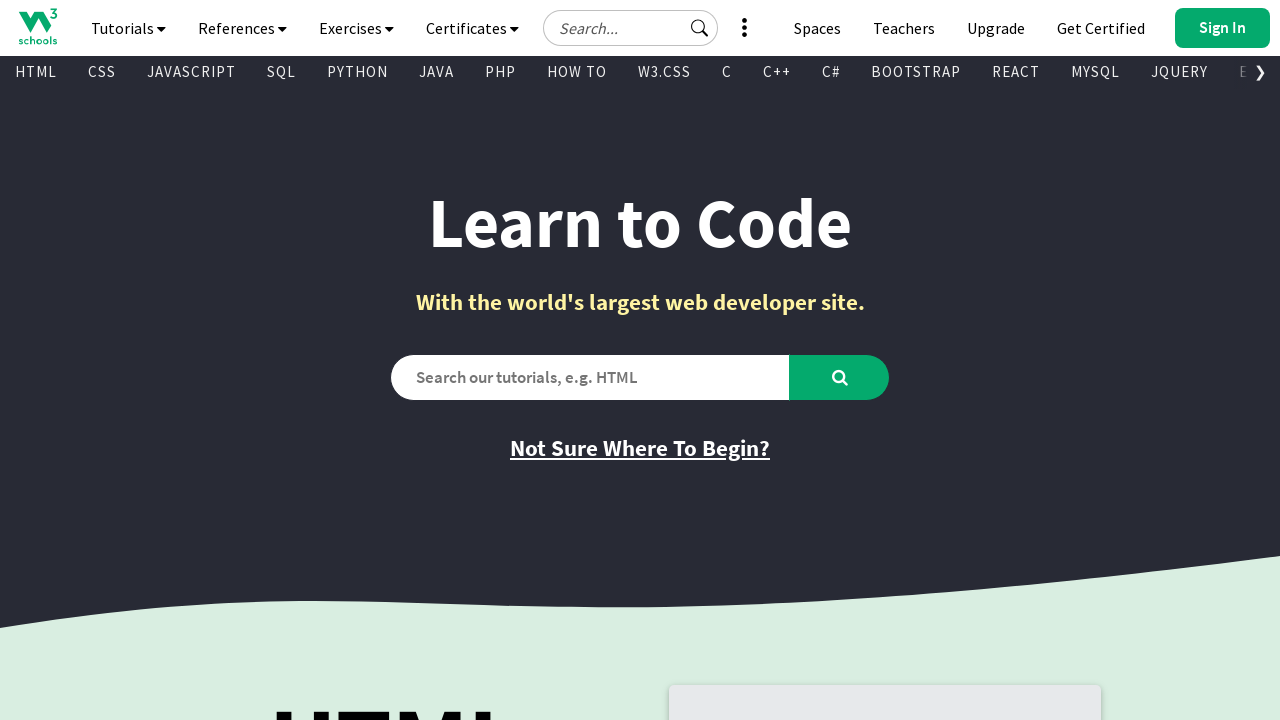

Retrieved current URL: https://www.w3schools.com/
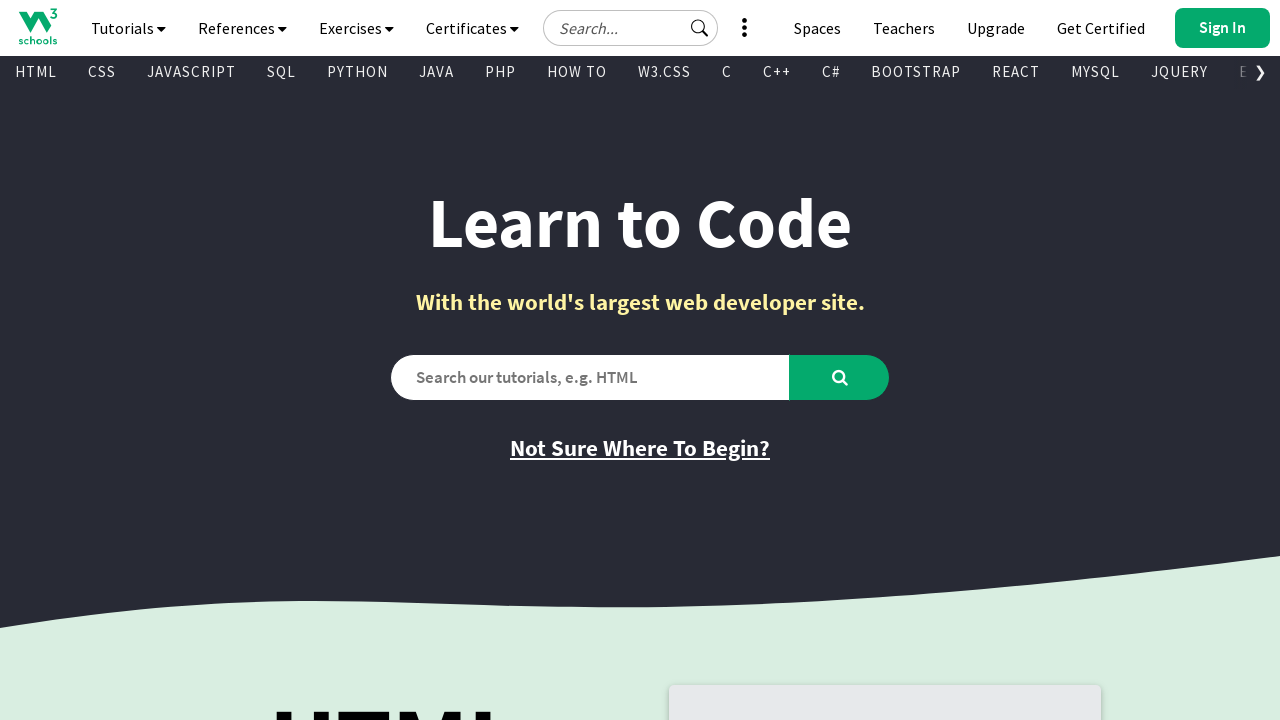

Navigated to edubridgeindia.com login page
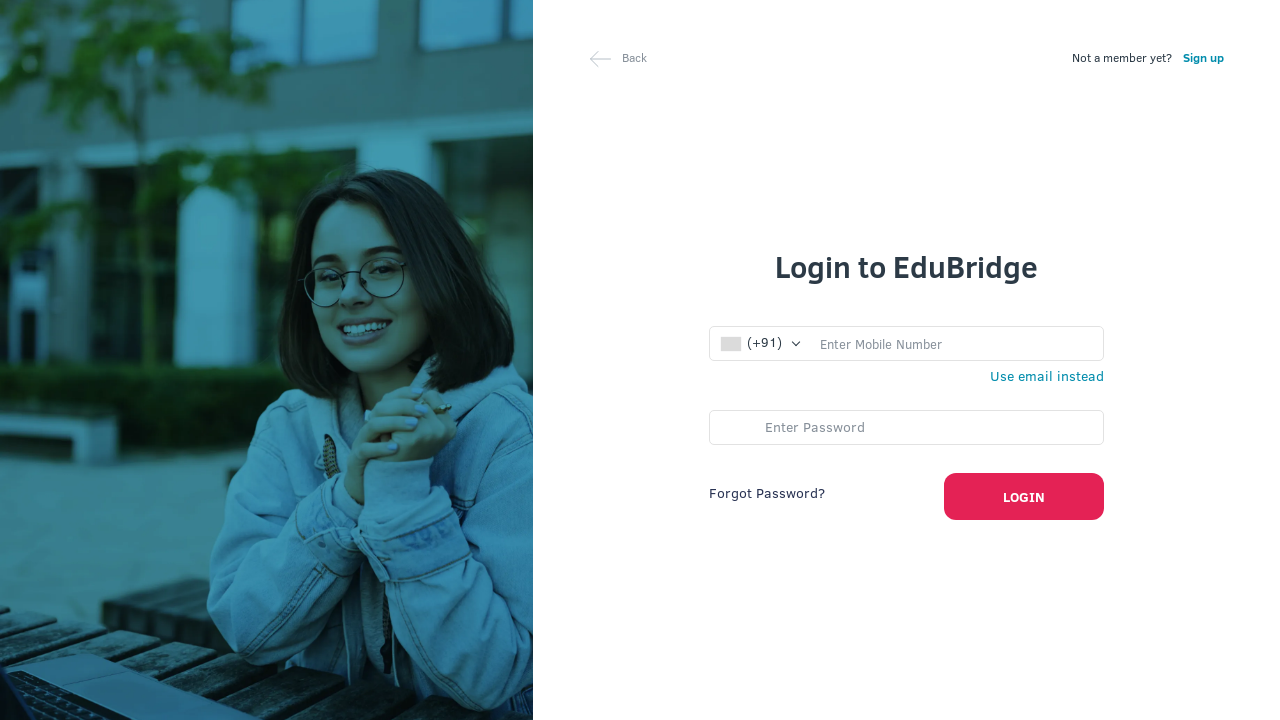

Navigated back to previous page (w3schools.com)
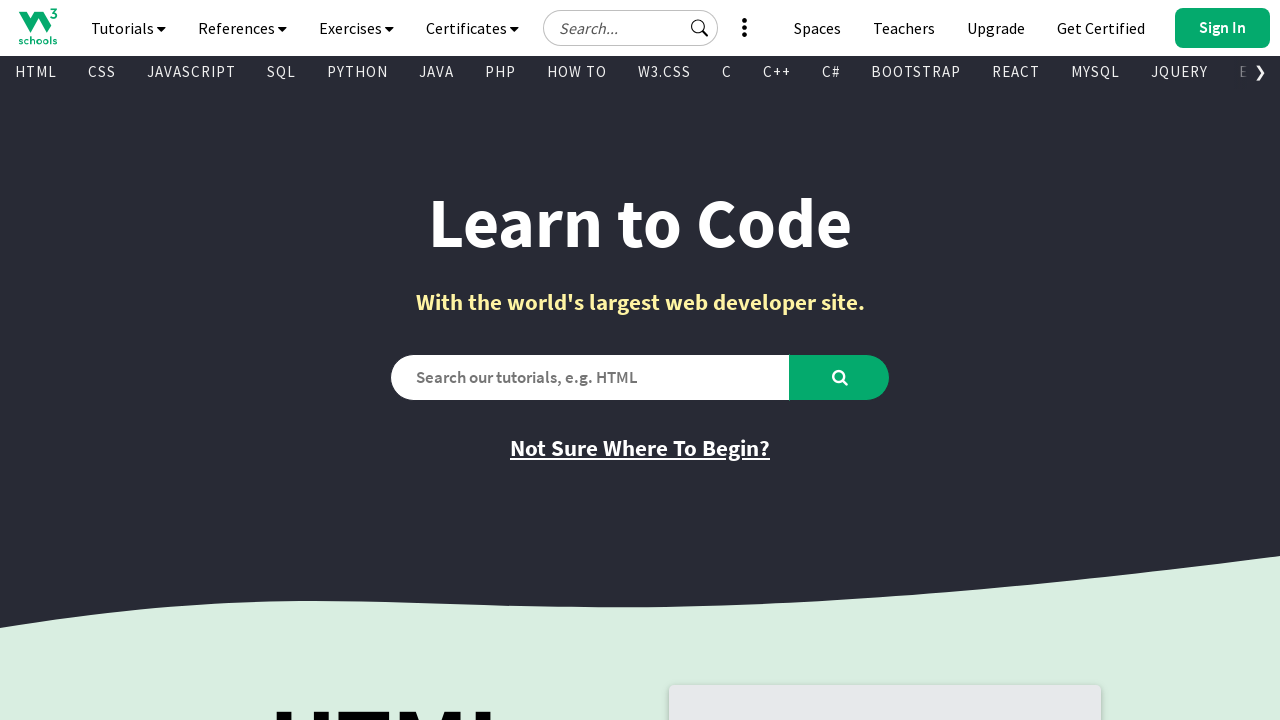

Retrieved URL after going back: https://www.w3schools.com/
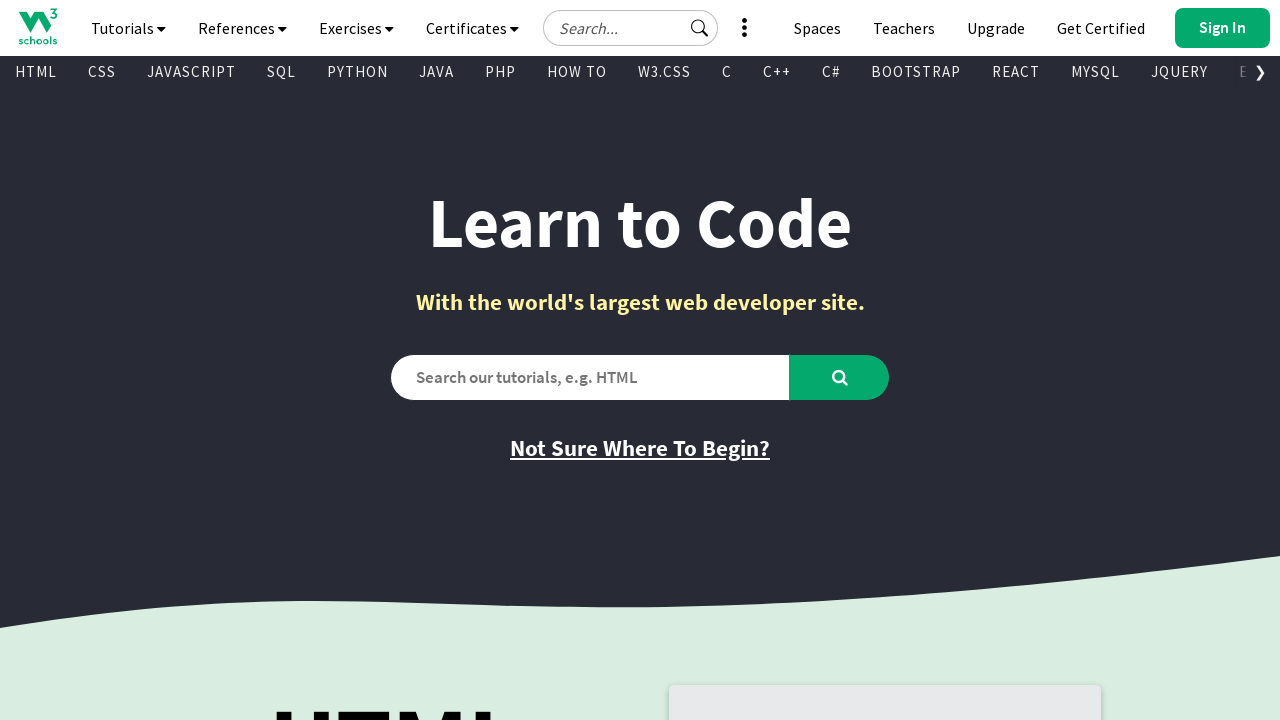

Navigated forward to edubridgeindia.com login page
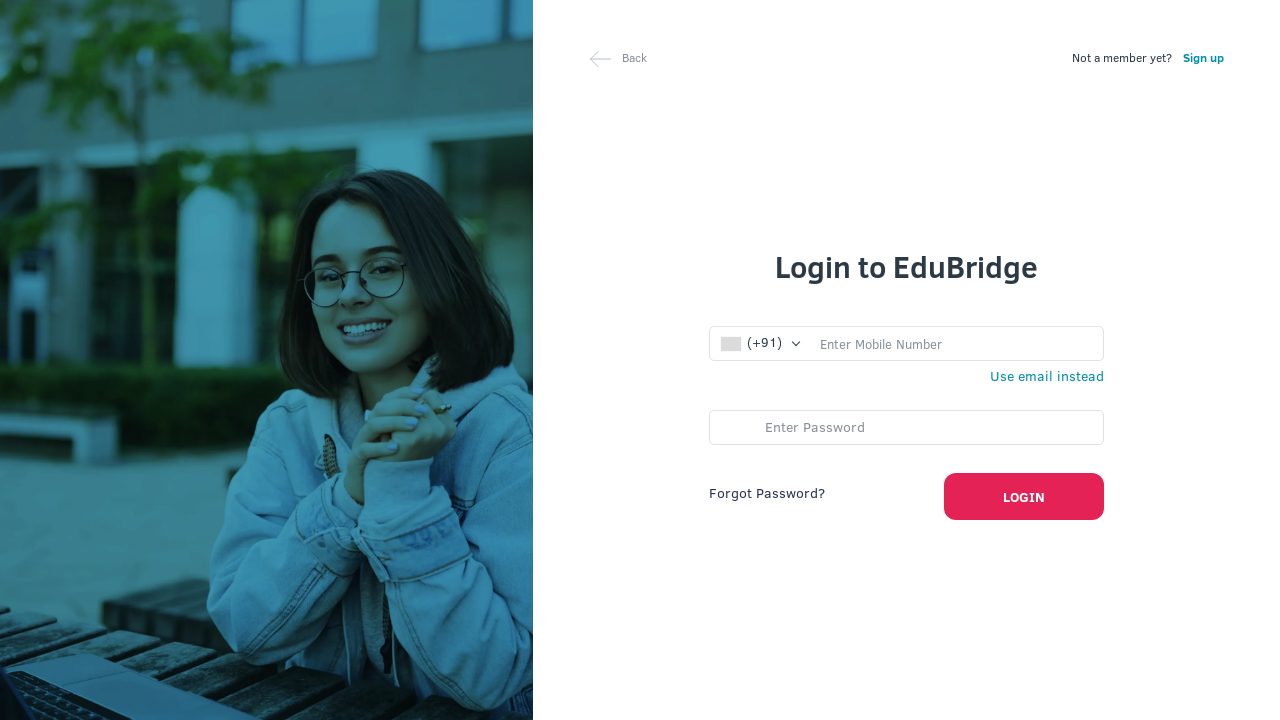

Refreshed the current page
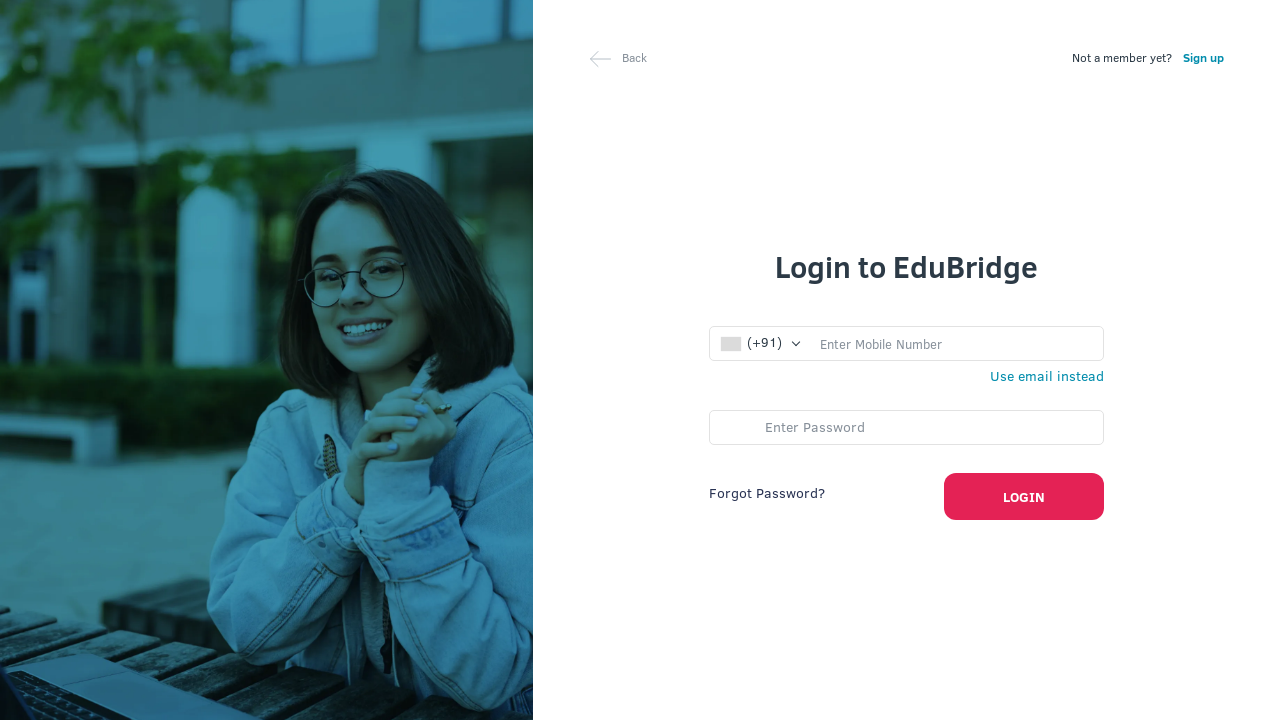

Navigated to edubridgeindia.com login page again
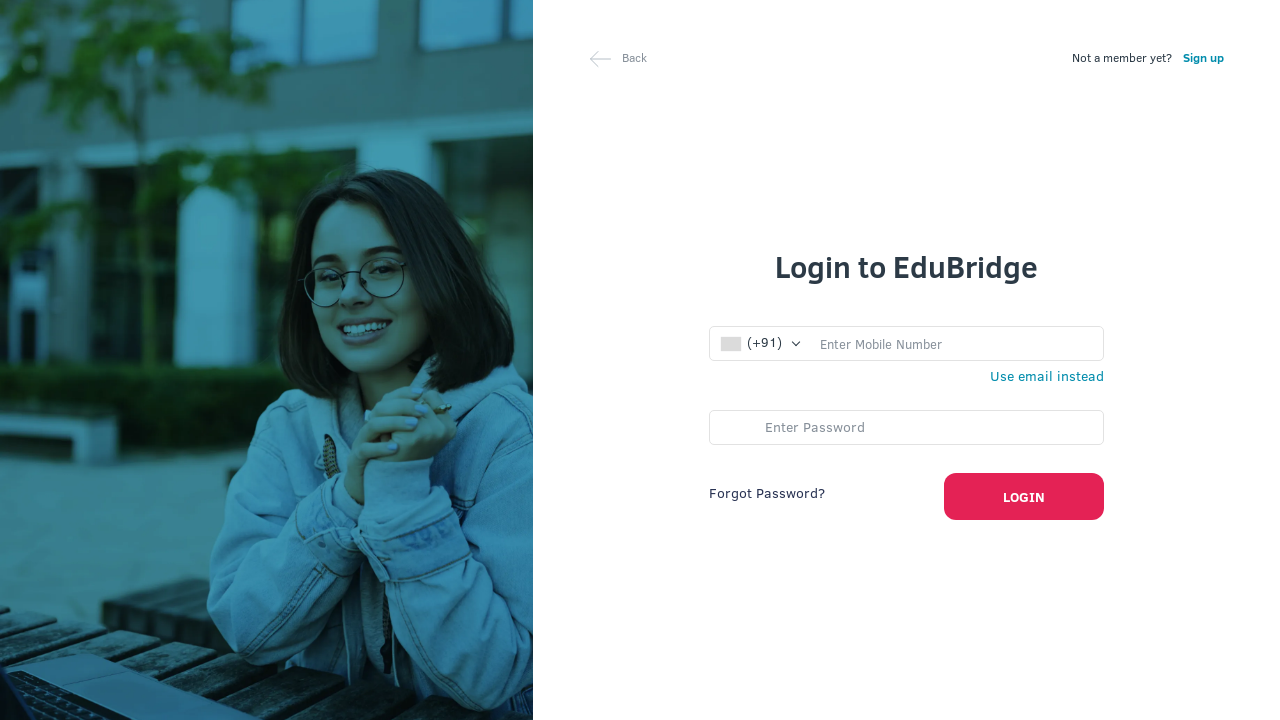

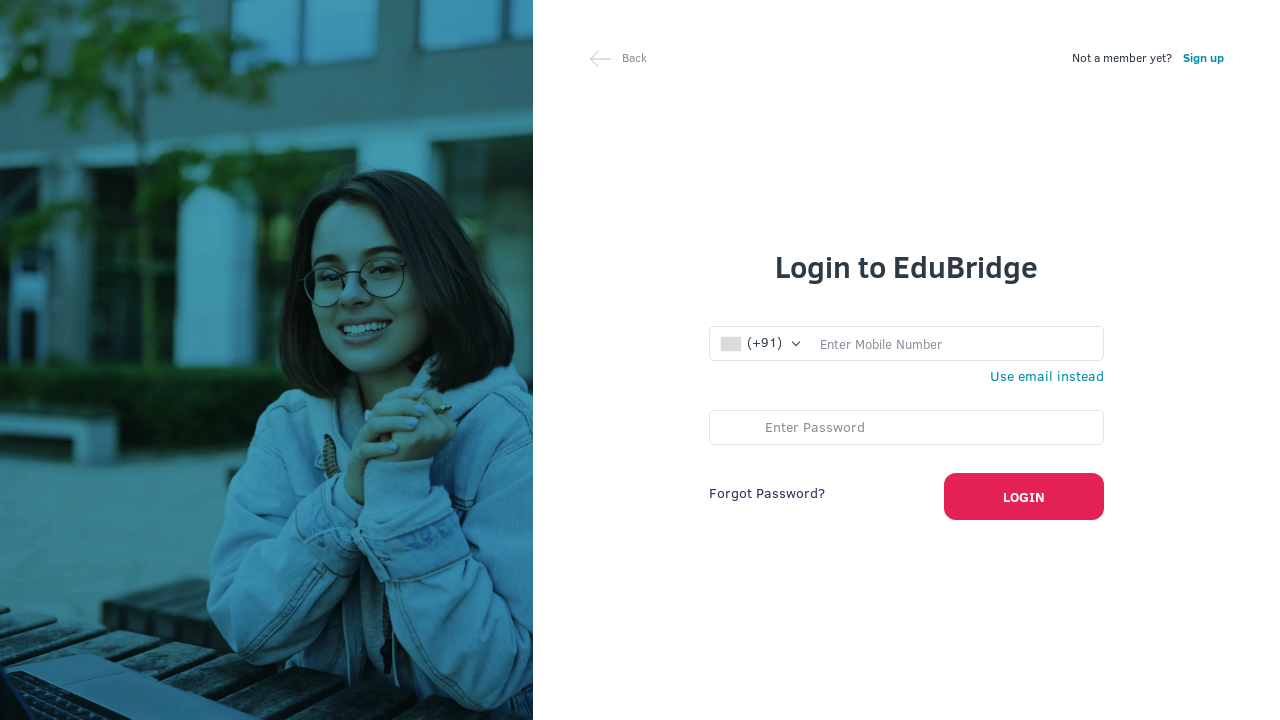